Tests various UI interactions including show/hide text box, alert dialog handling, mouse hover functionality, and iframe navigation on an automation practice page.

Starting URL: https://rahulshettyacademy.com/AutomationPractice/

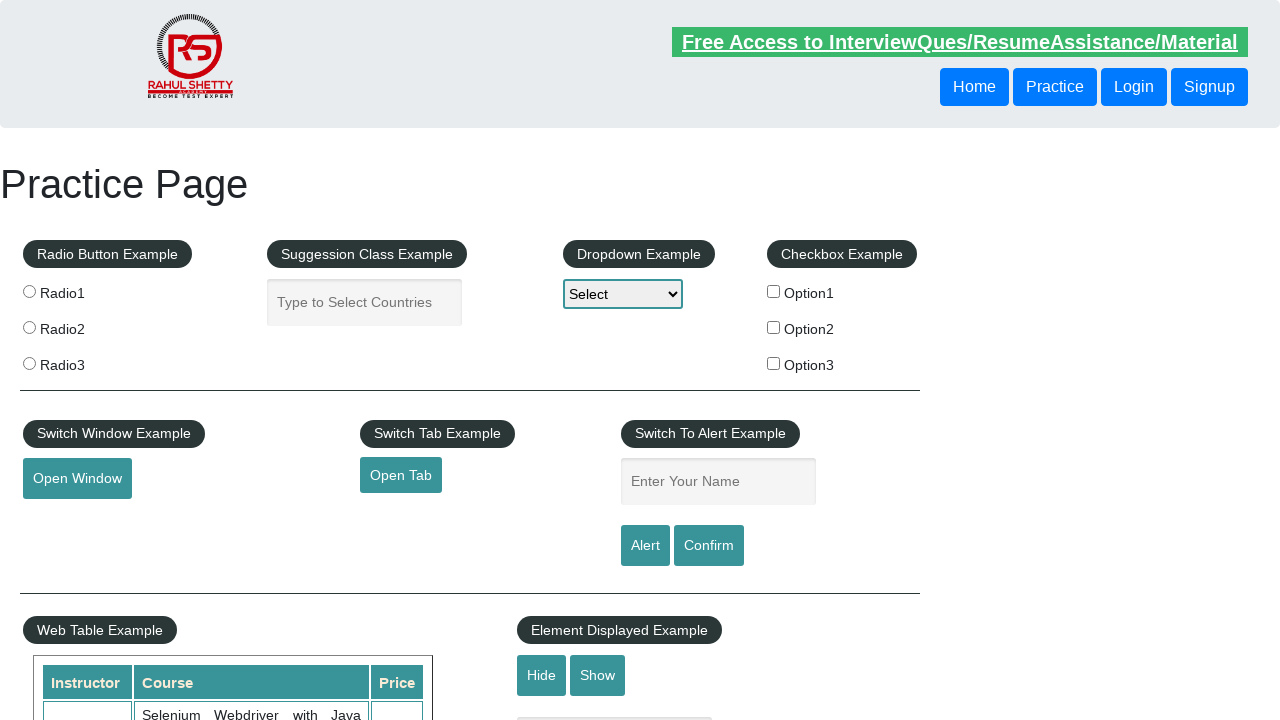

Text box is initially visible
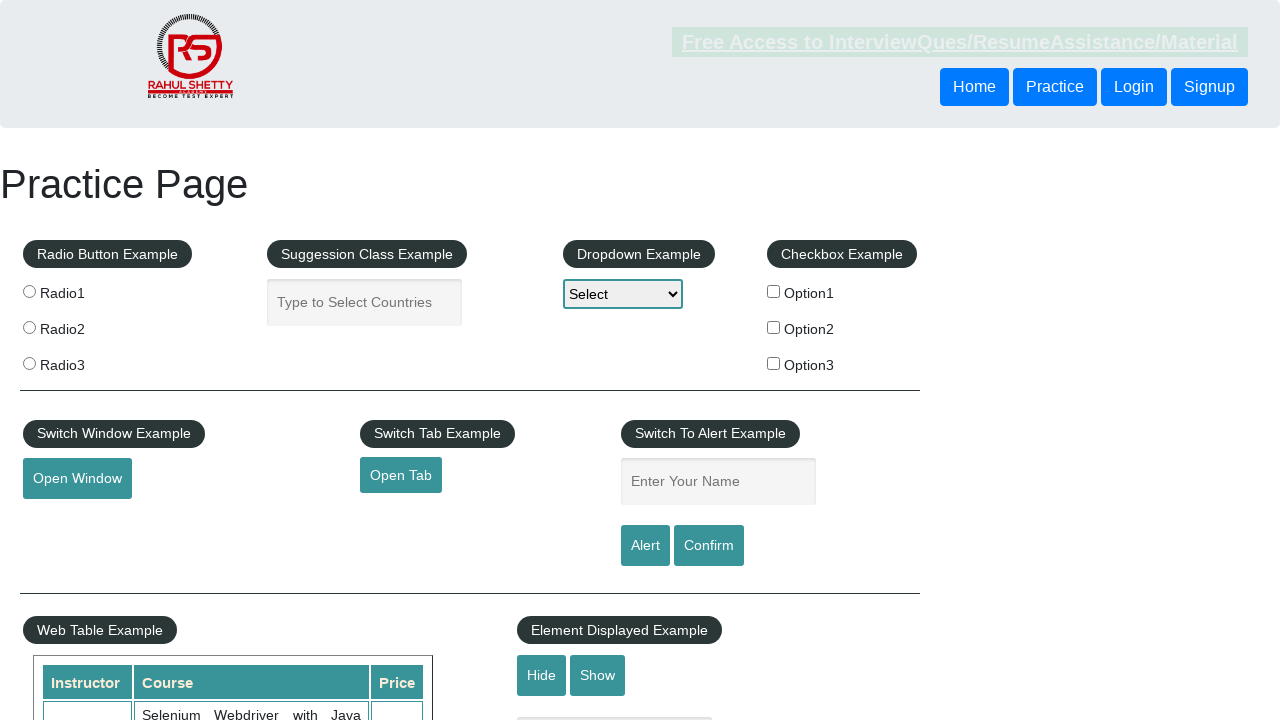

Clicked hide button to hide text box at (542, 675) on #hide-textbox
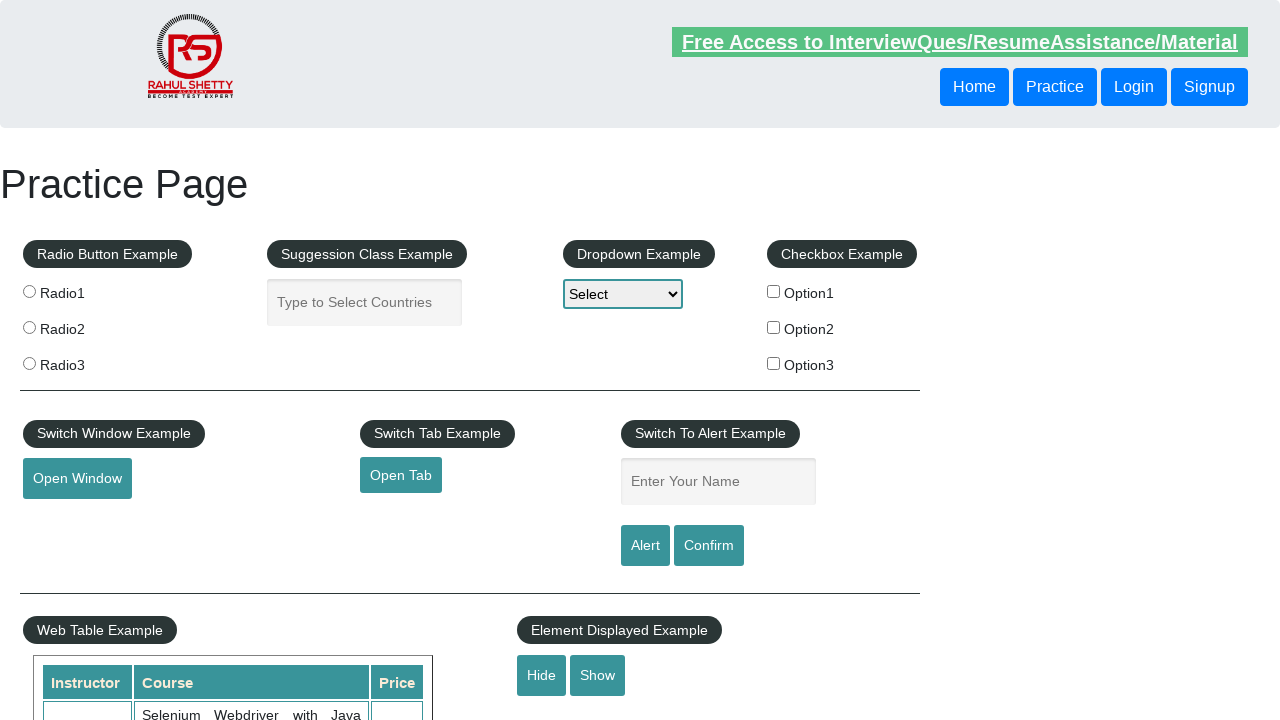

Text box is now hidden
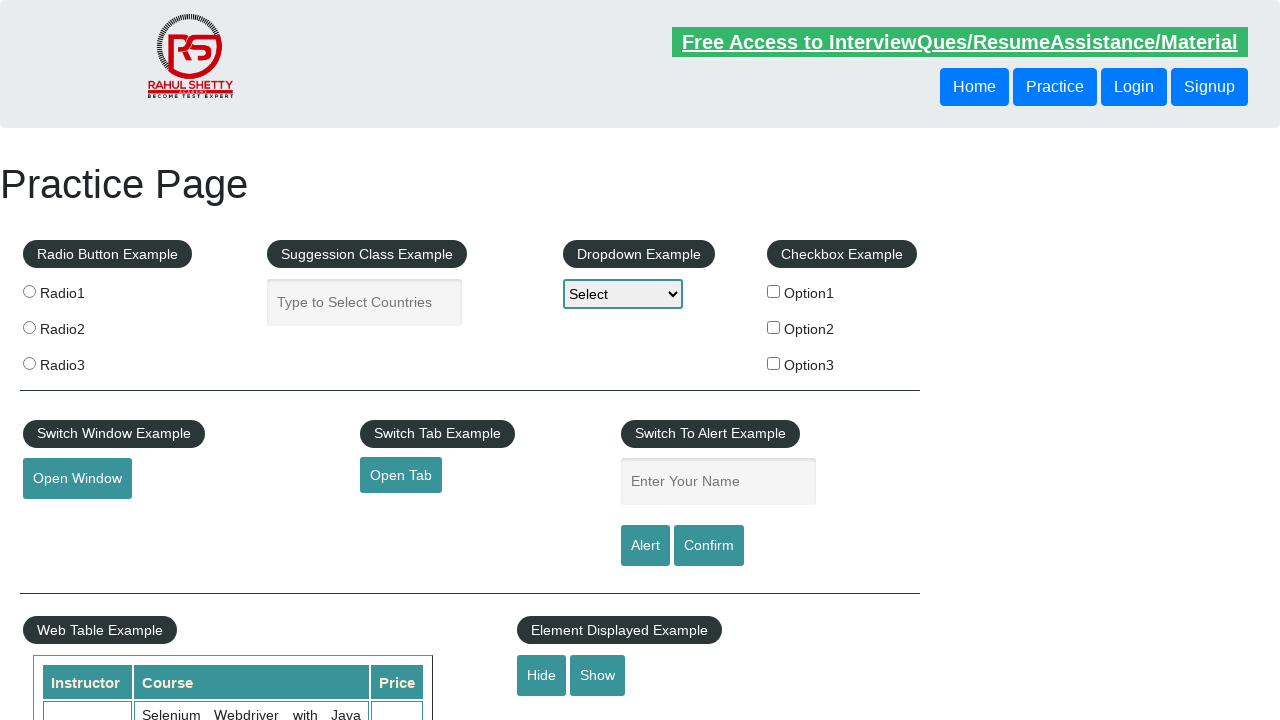

Clicked show button to display text box at (598, 675) on #show-textbox
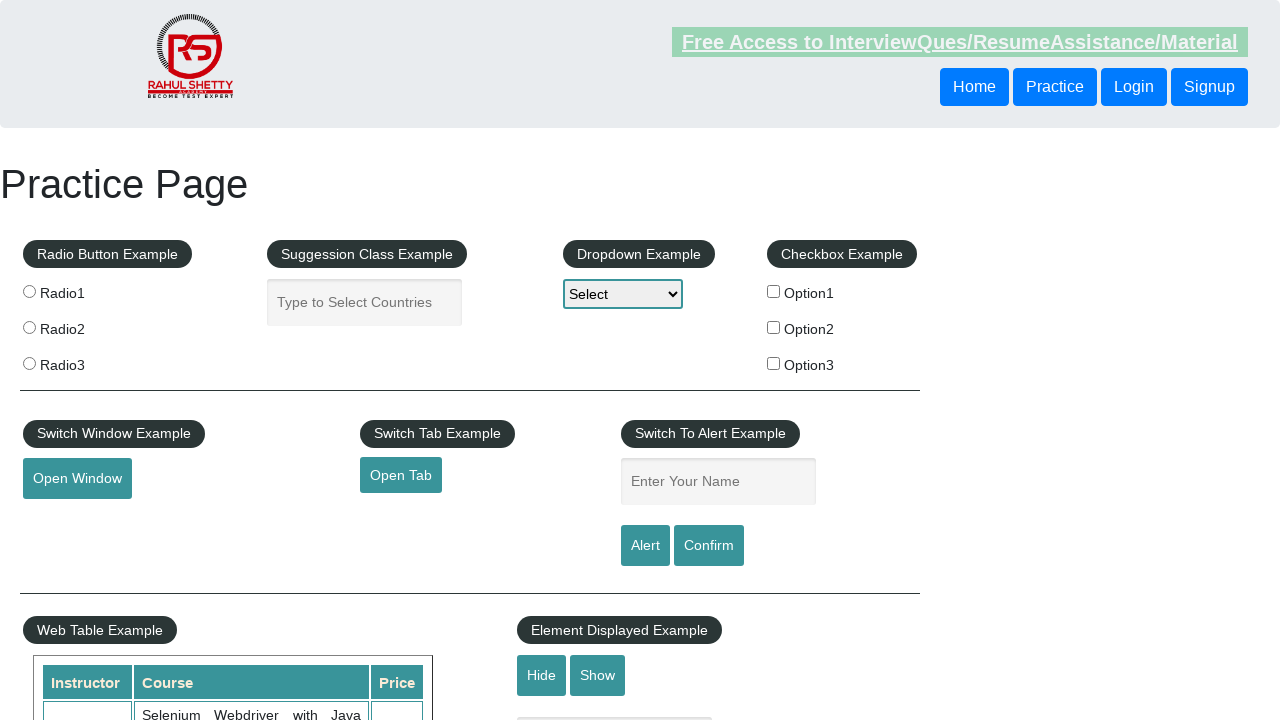

Text box is visible again
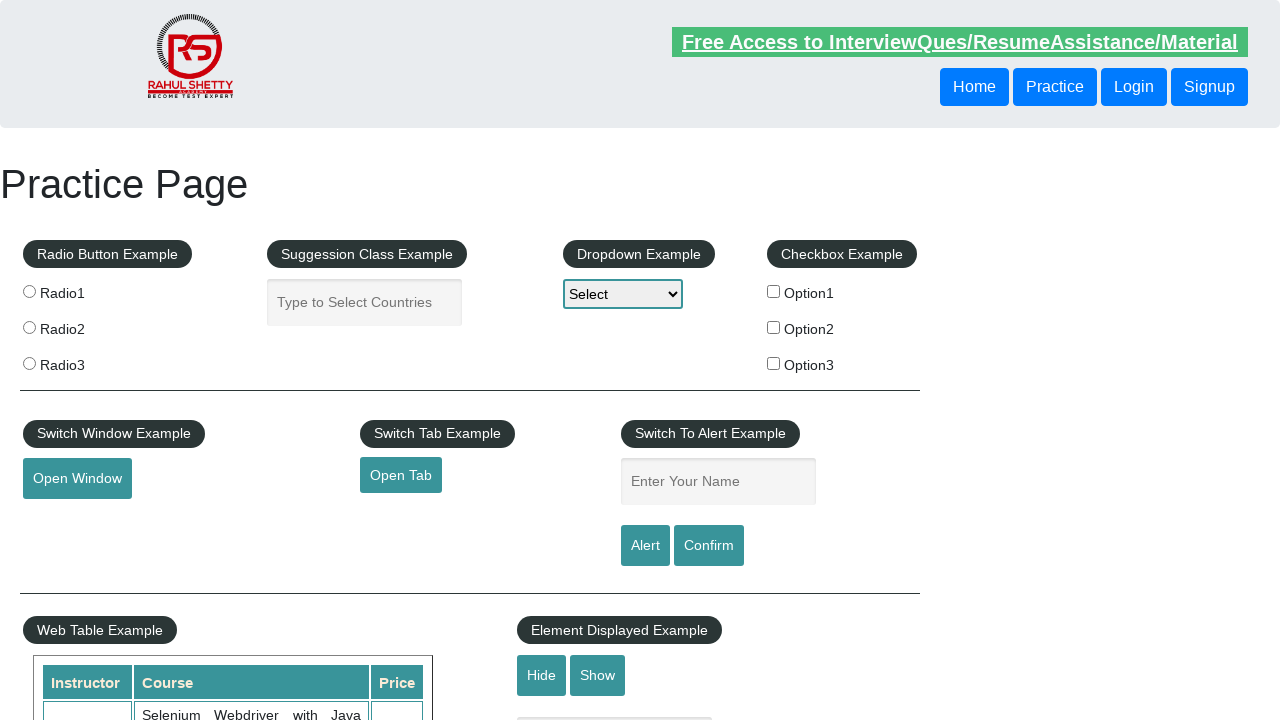

Set up dialog handler to accept alerts
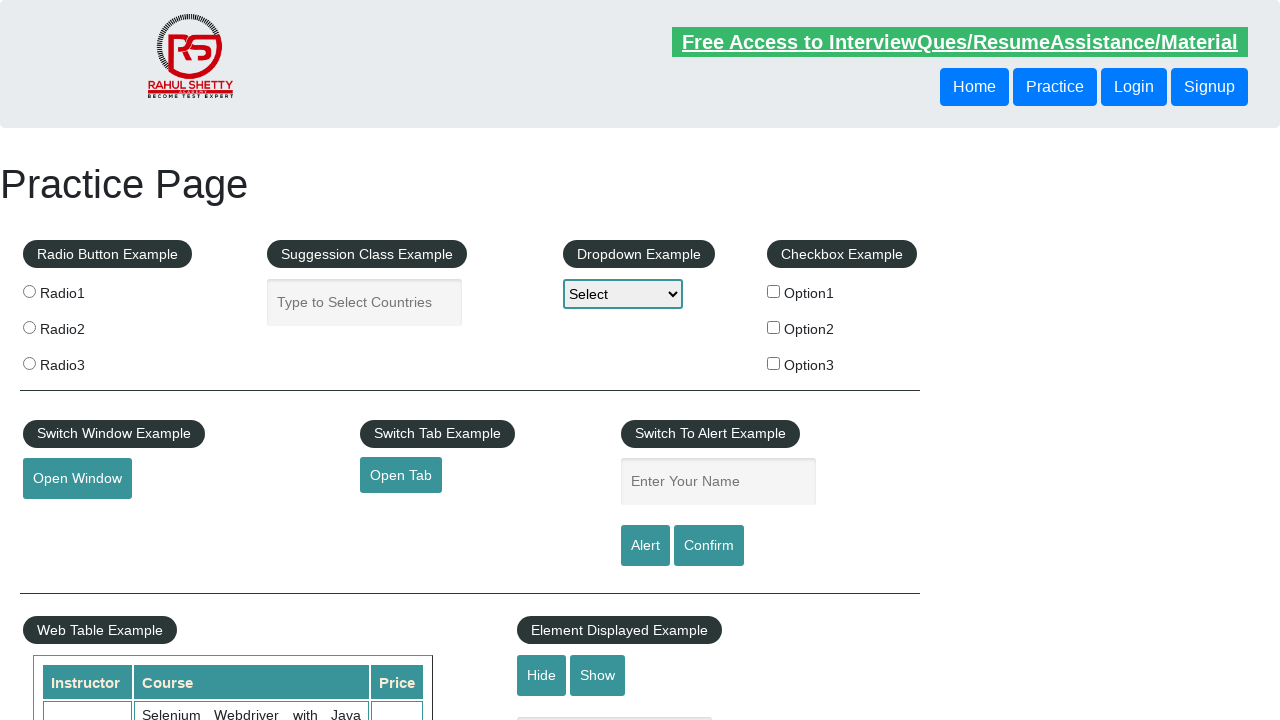

Clicked confirm button which triggered and accepted alert dialog at (709, 546) on #confirmbtn
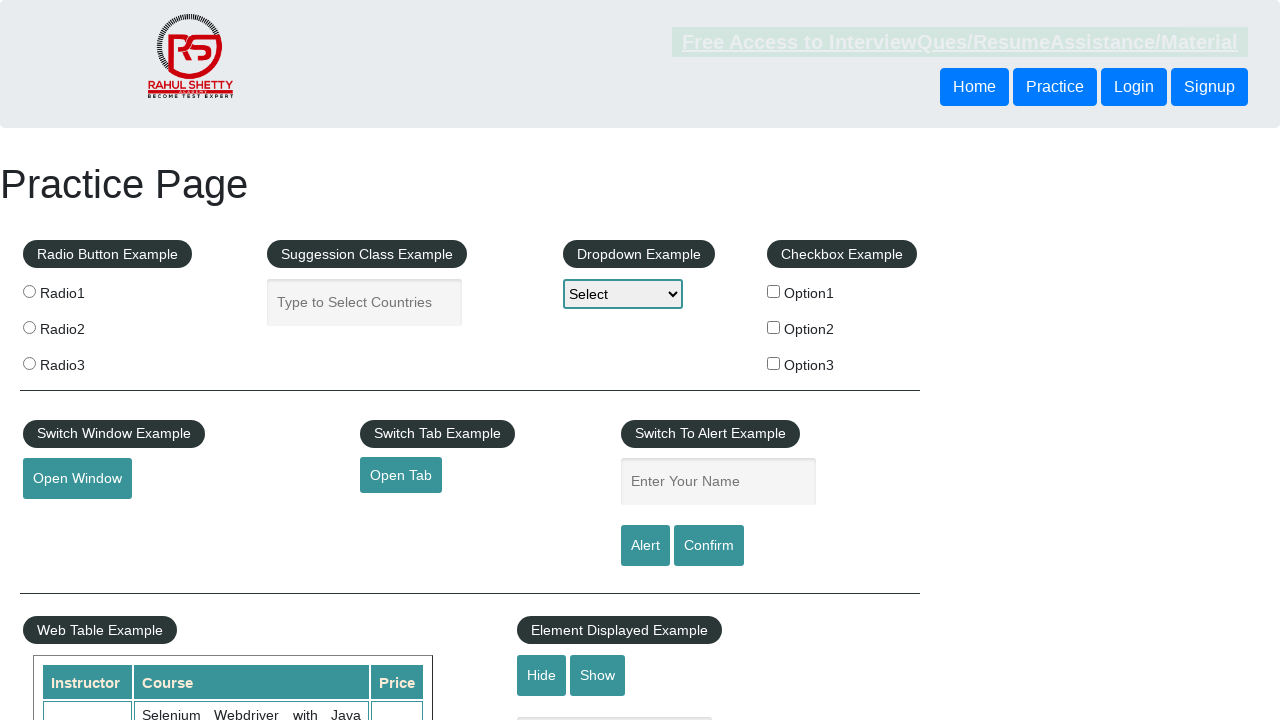

Hovered over mouse hover element at (83, 361) on #mousehover
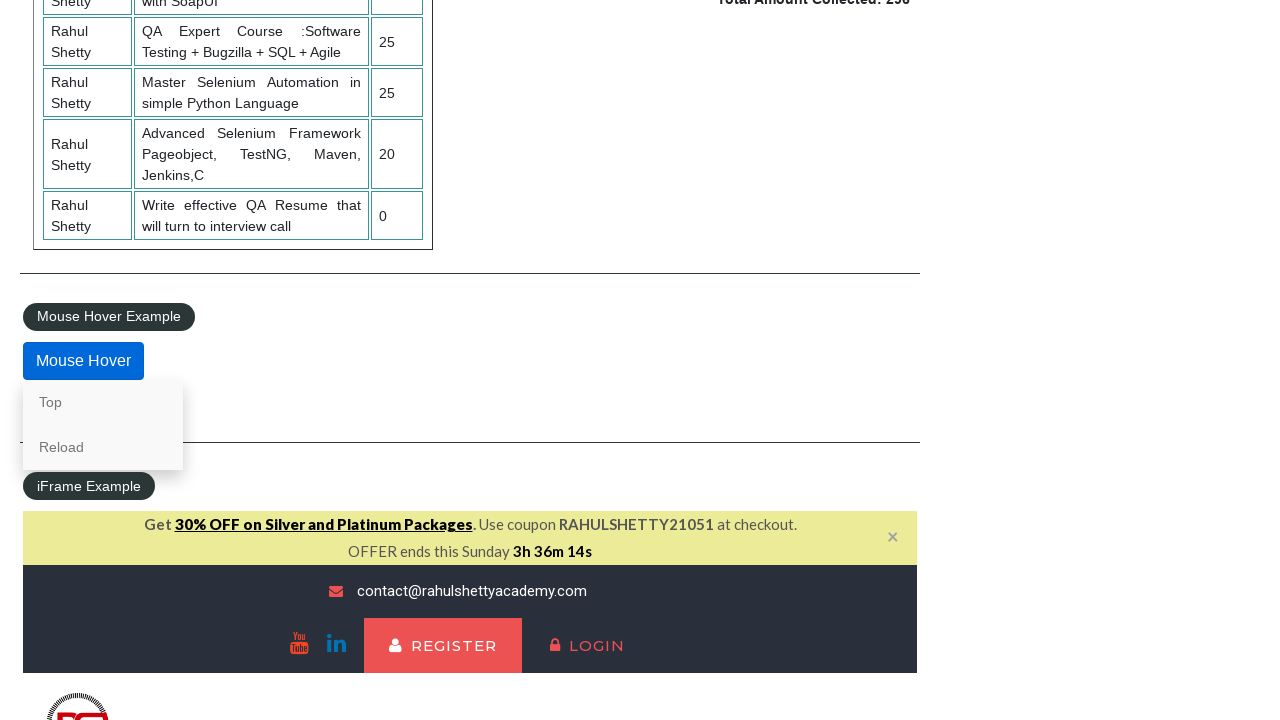

Hover content became visible
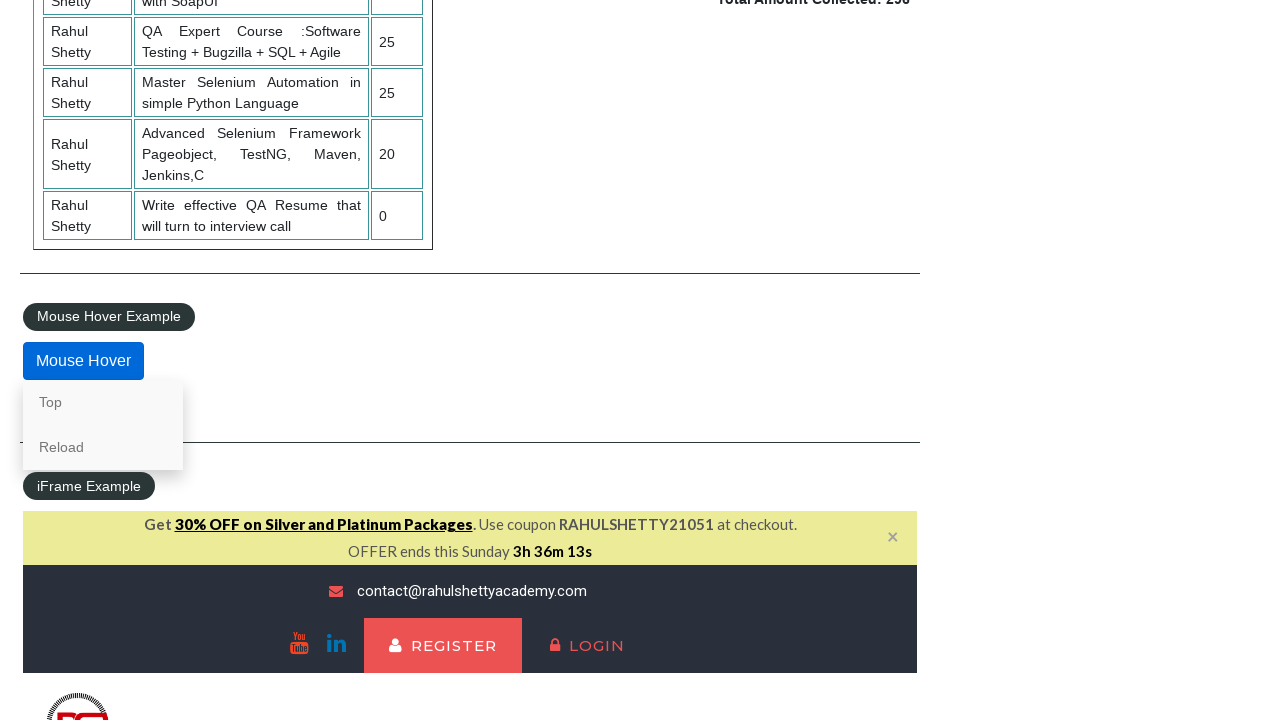

Clicked first link in hover menu at (103, 402) on .mouse-hover-content a >> nth=0
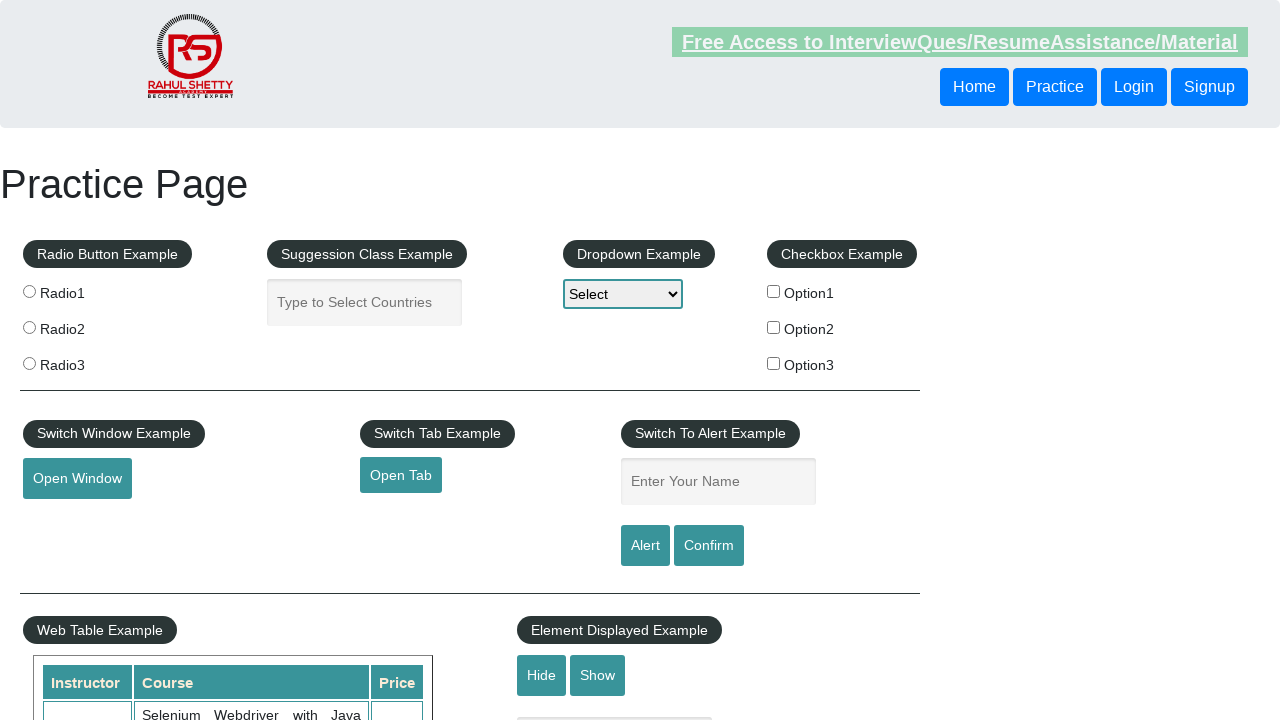

Located courses iframe
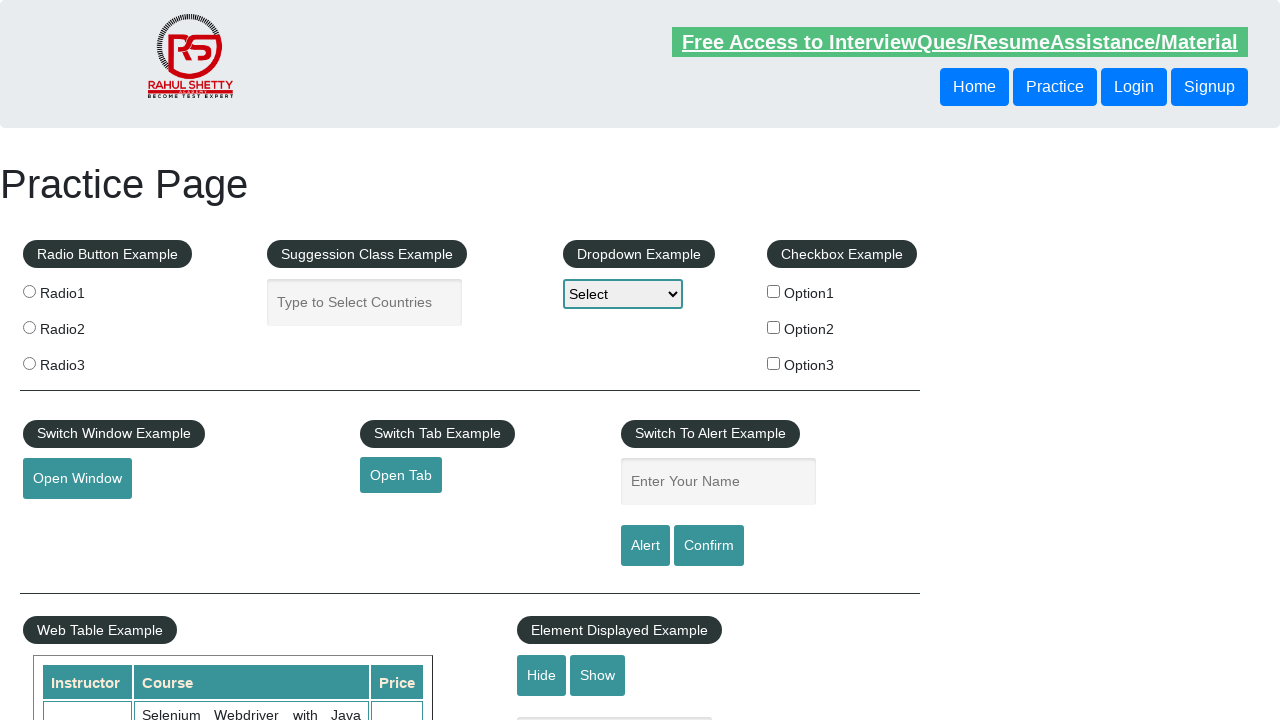

Clicked lifetime access link within iframe at (307, 360) on #courses-iframe >> internal:control=enter-frame >> li a[href='lifetime-access']:
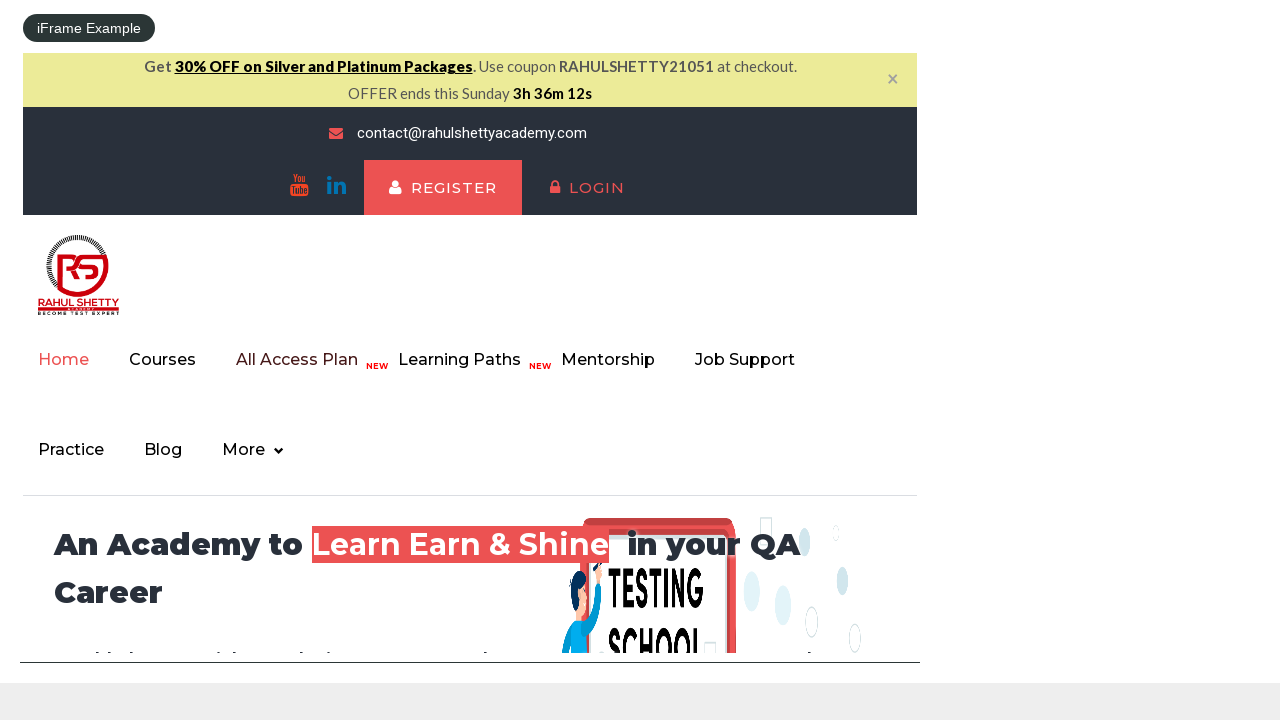

Verified iframe content loaded - heading element is present
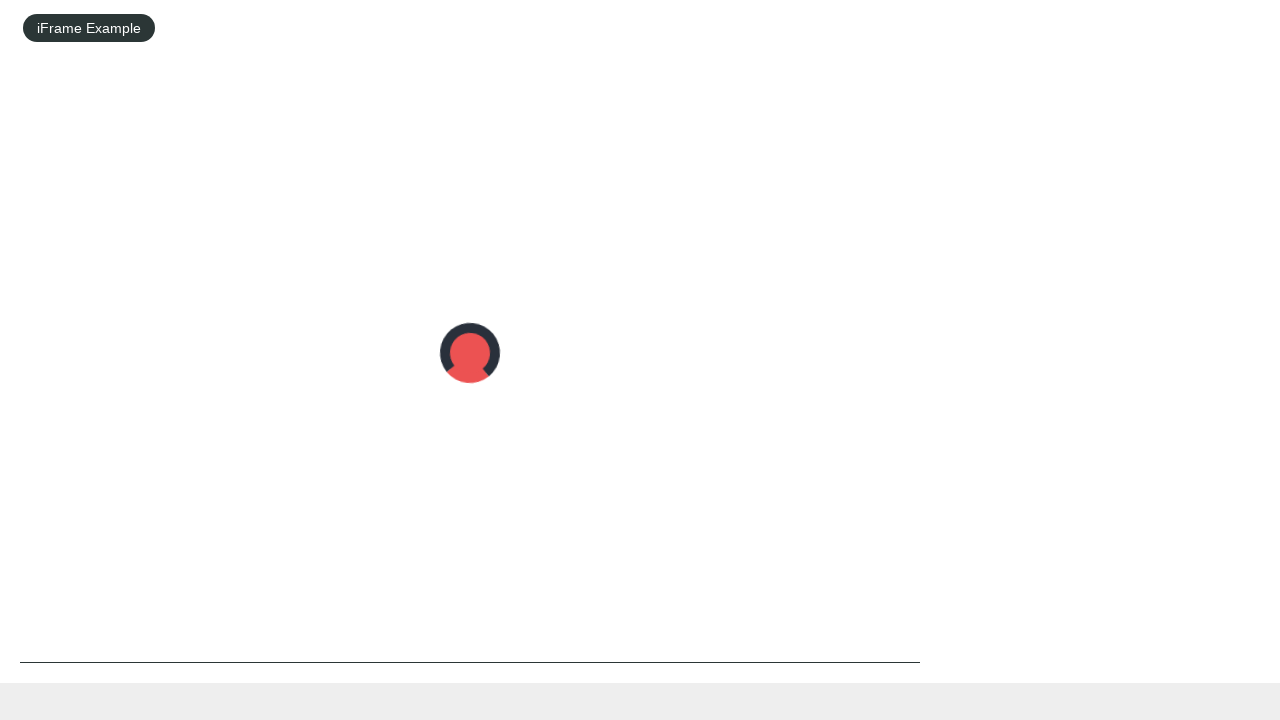

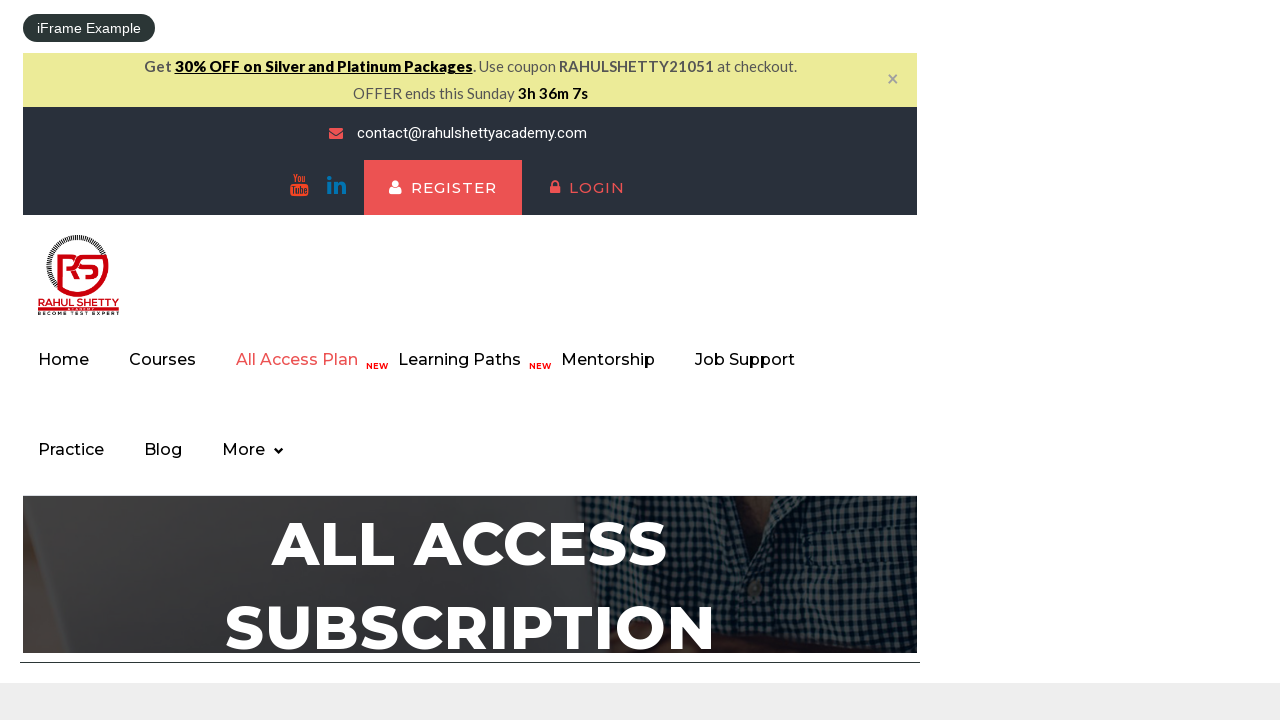